Tests scrolling to an iframe that is out of view, switching context to the iframe, clicking a checkbox inside it, and verifying the checkbox is selected.

Starting URL: https://www.selenium.dev/selenium/web/scrolling_tests/page_with_frame_out_of_view.html

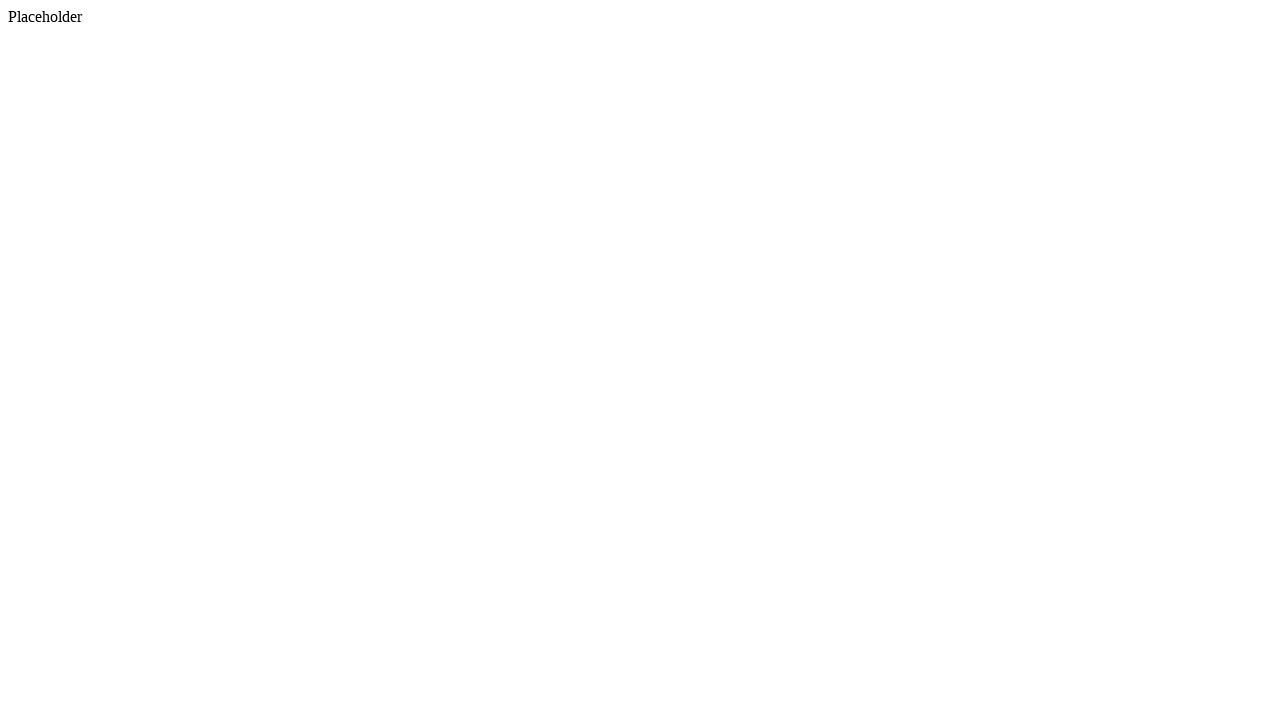

Located iframe with name 'frame'
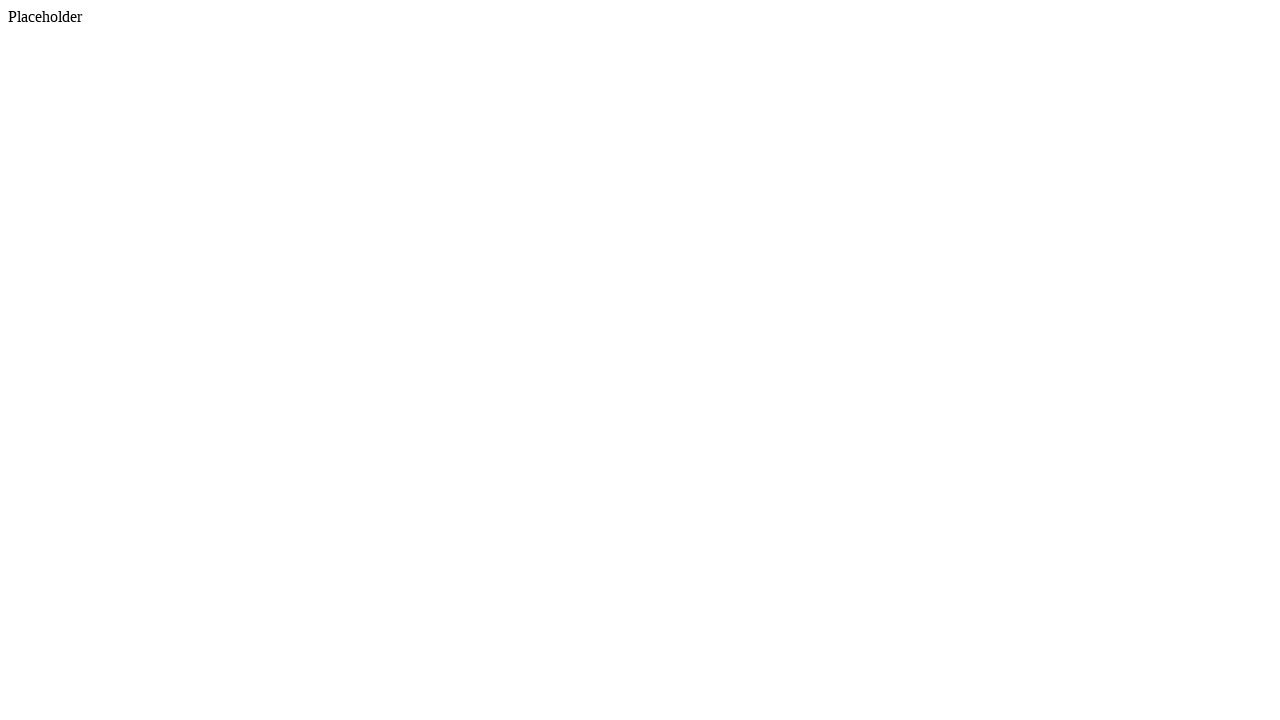

Scrolled iframe into view
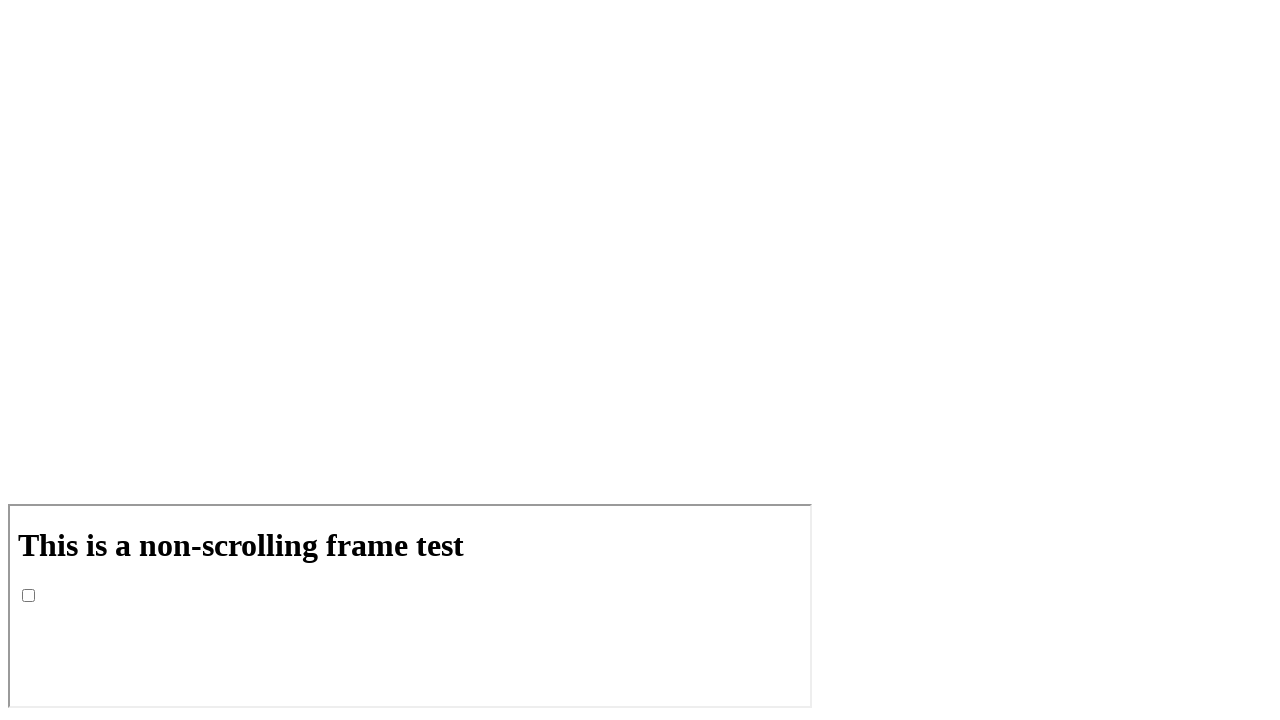

Located checkbox inside iframe
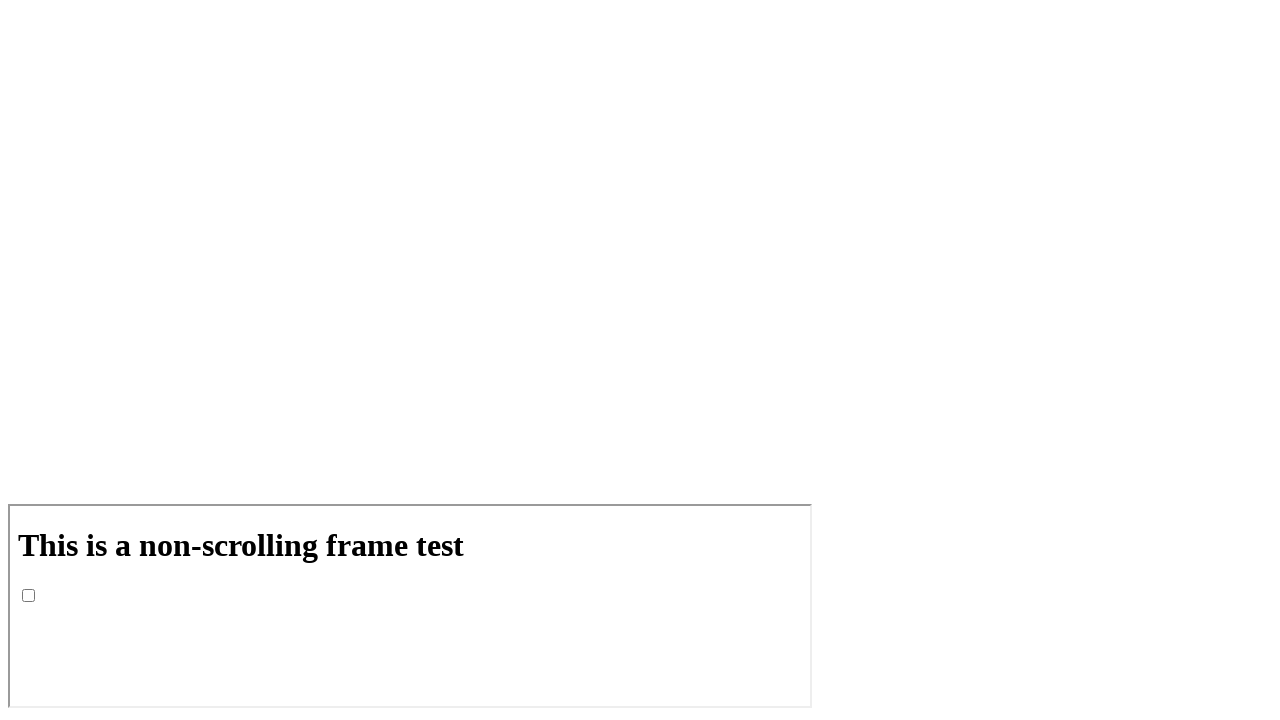

Clicked checkbox inside iframe at (28, 595) on iframe[name='frame'] >> internal:control=enter-frame >> input[name='checkbox']
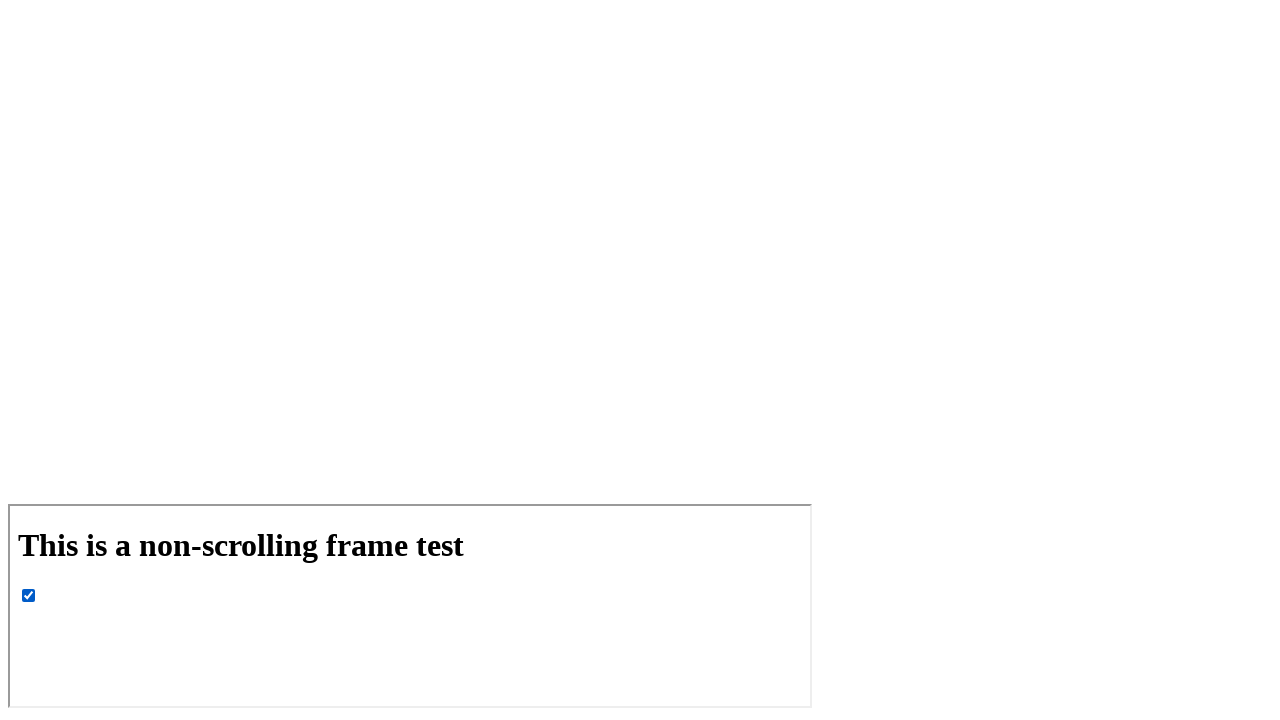

Verified checkbox is selected
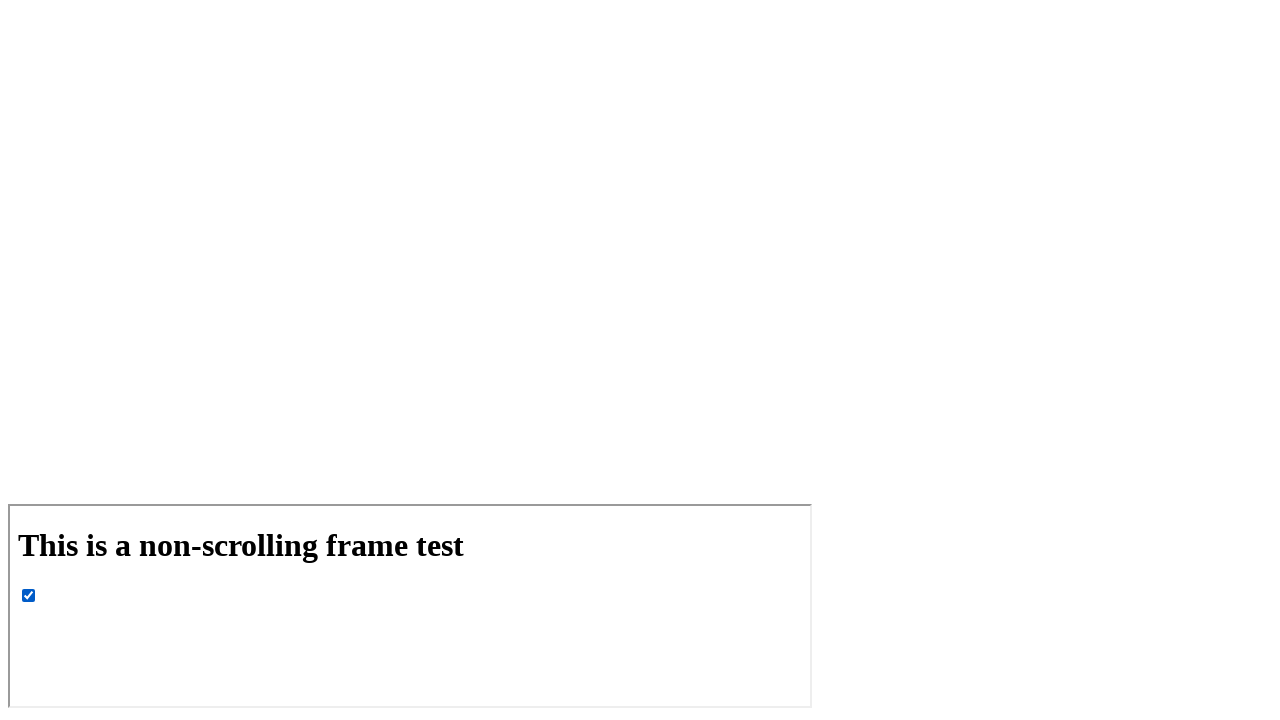

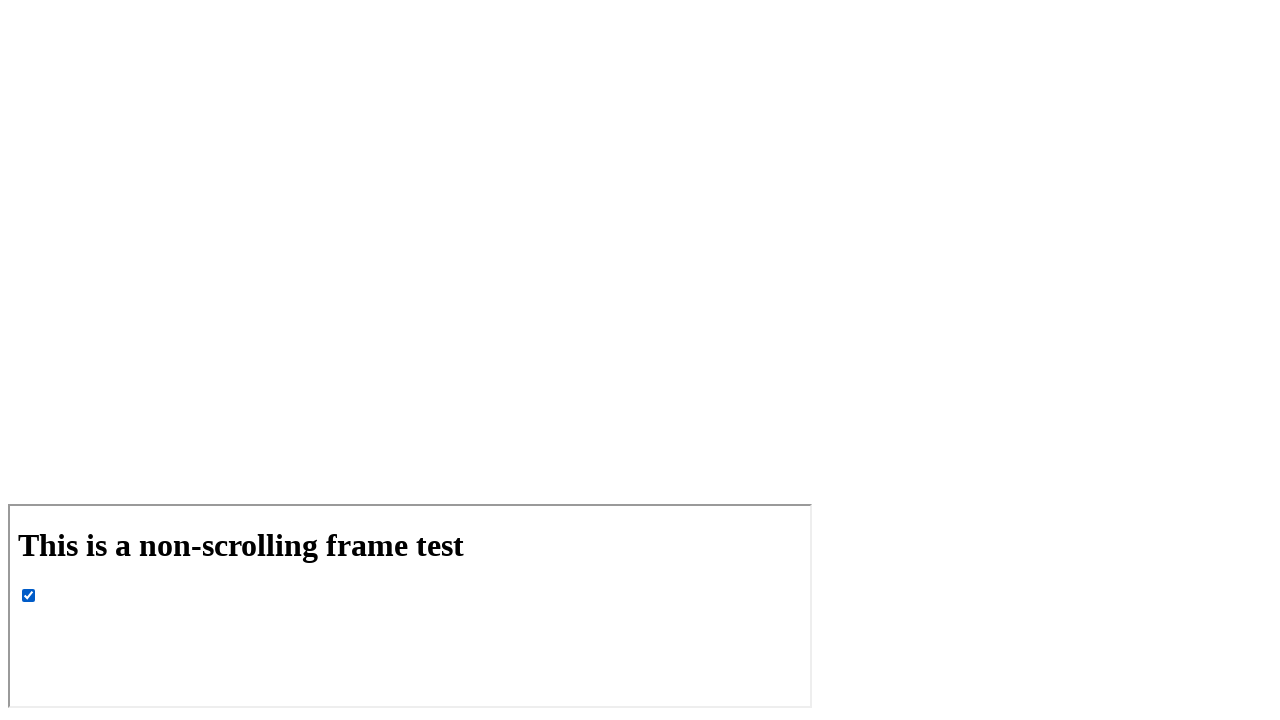